Solves a math challenge by reading a value, calculating the result using a logarithmic formula, filling the answer, selecting checkboxes, and submitting the form

Starting URL: https://suninjuly.github.io/math.html

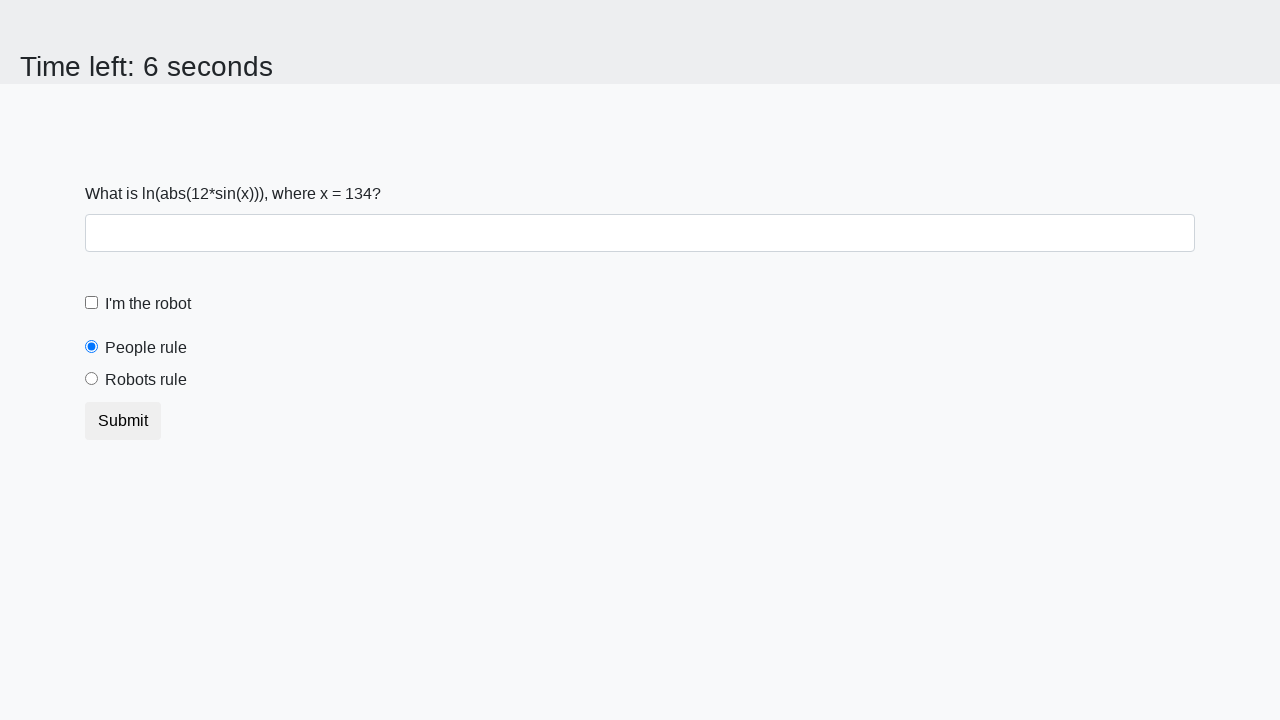

Read the value from the page element #input_value
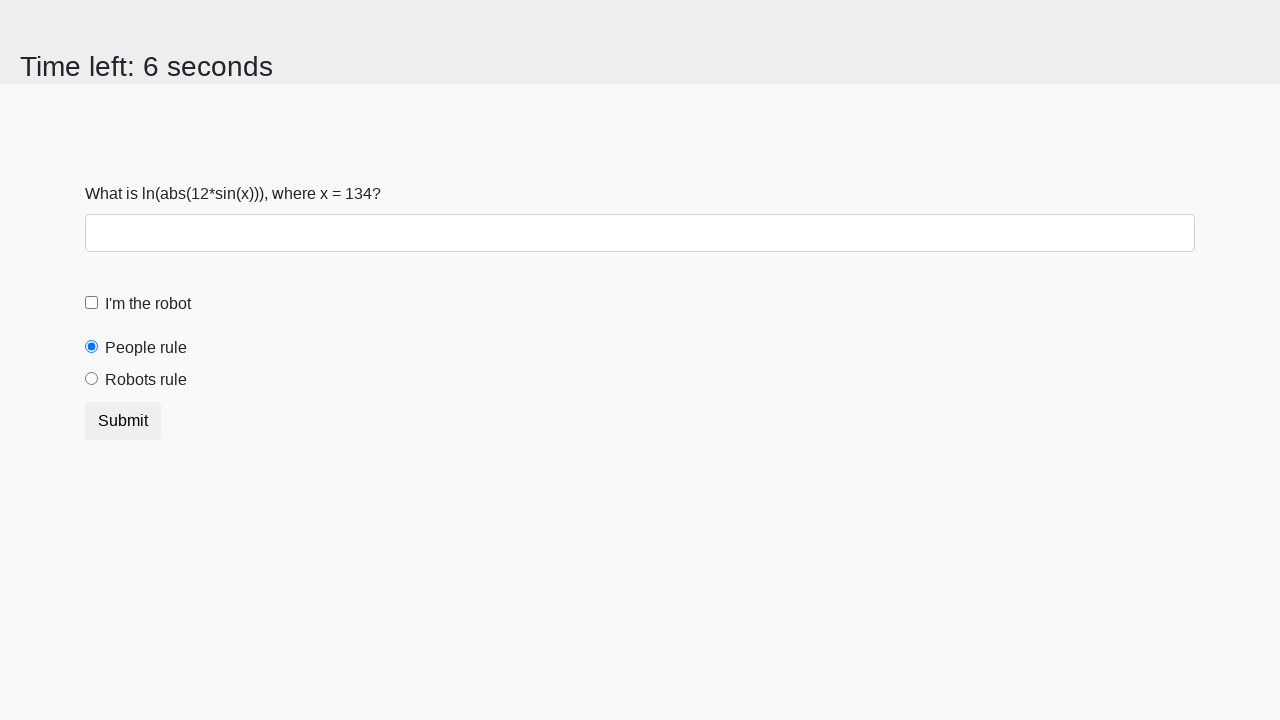

Calculated logarithmic result using formula: log(abs(12*sin(134))) = 2.3637834605416814
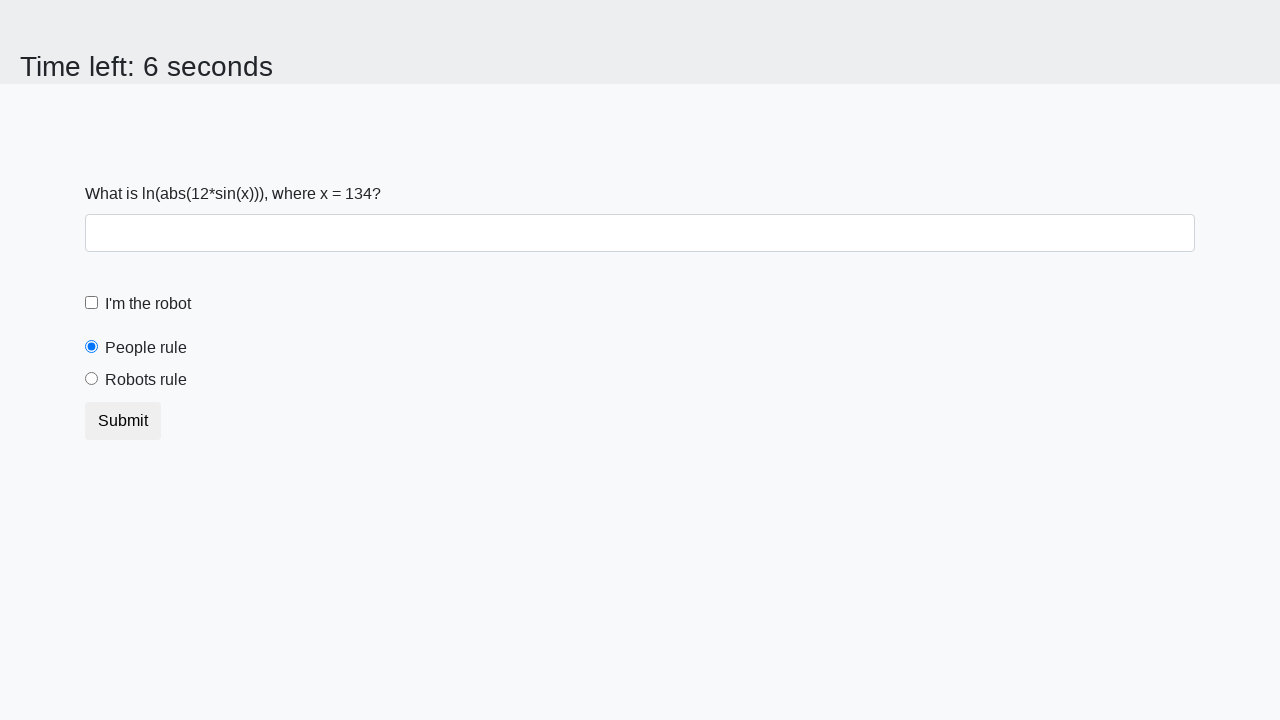

Filled answer field with calculated value: 2.3637834605416814 on #answer
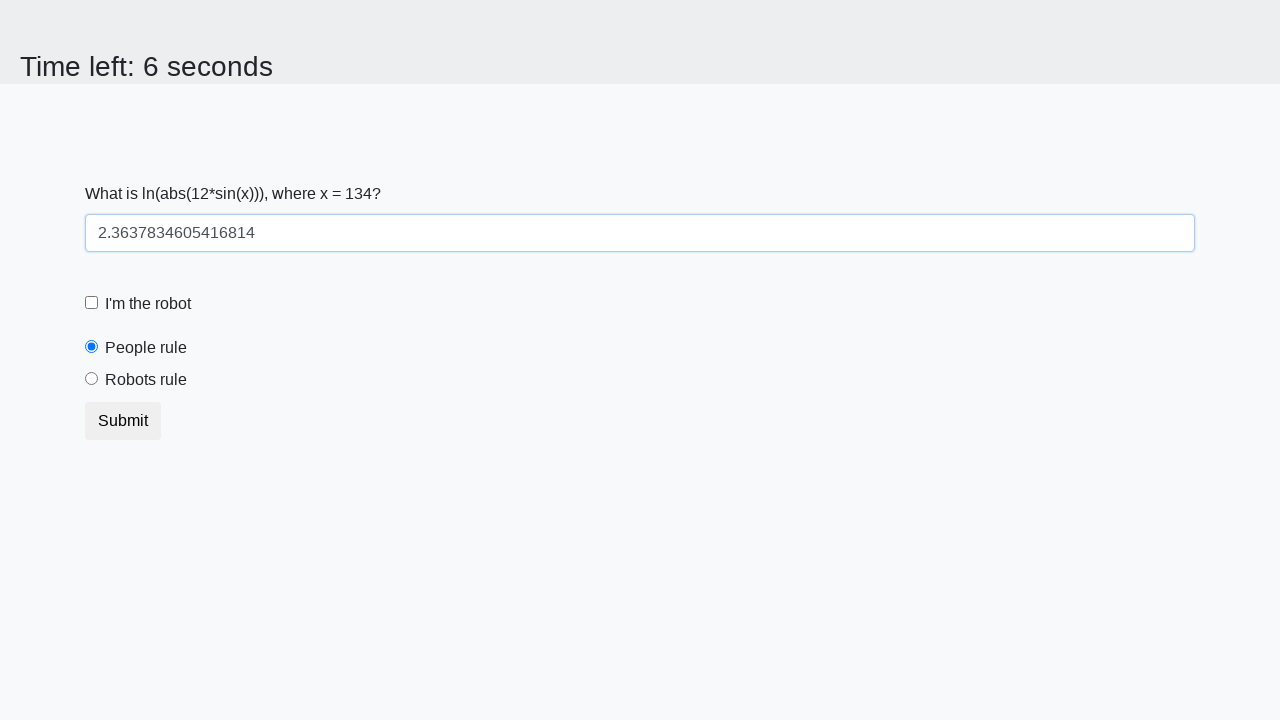

Clicked the robot checkbox at (148, 304) on [for="robotCheckbox"]
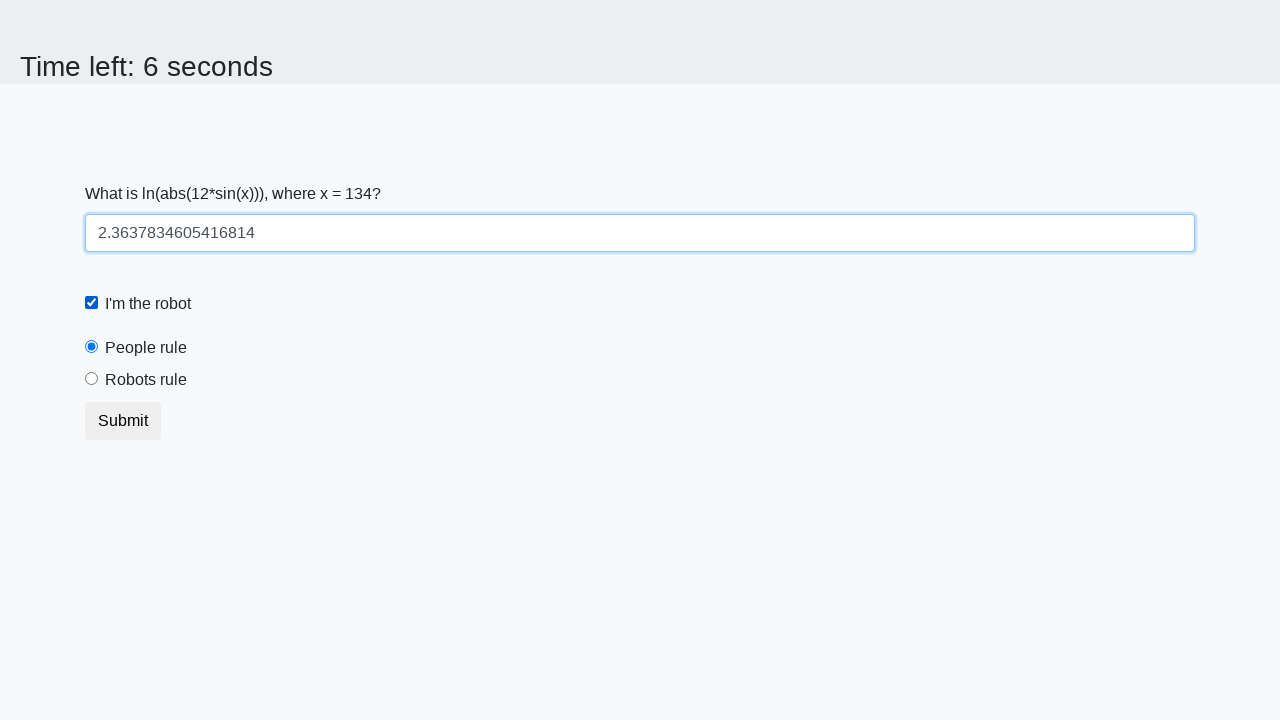

Selected the 'robots rule' radio button at (146, 380) on [for="robotsRule"]
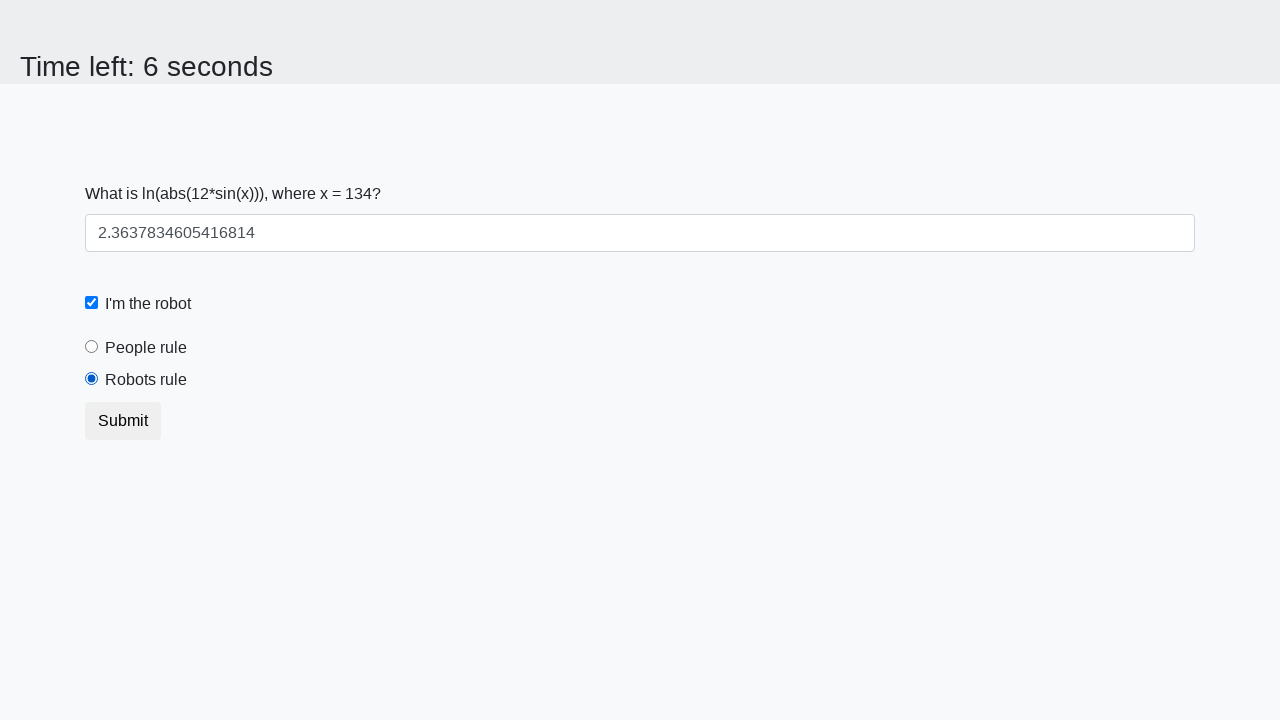

Clicked the submit button at (123, 421) on .btn-default
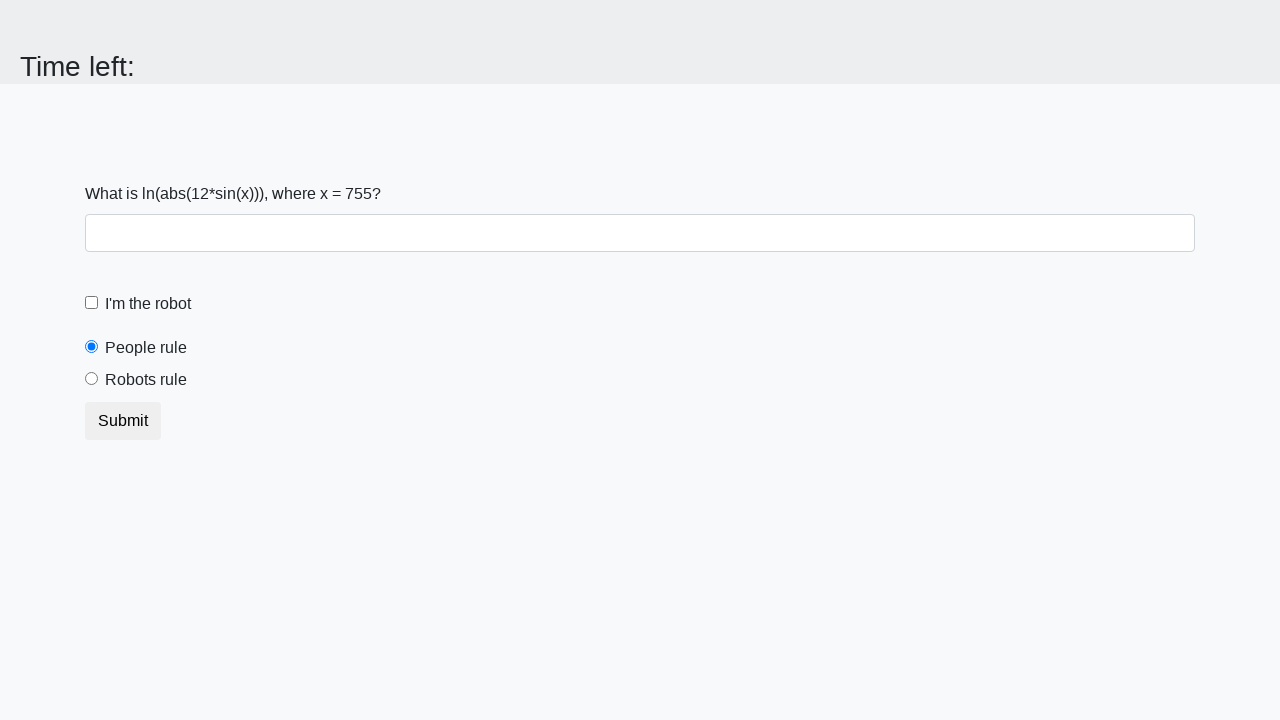

Waited for form submission to complete
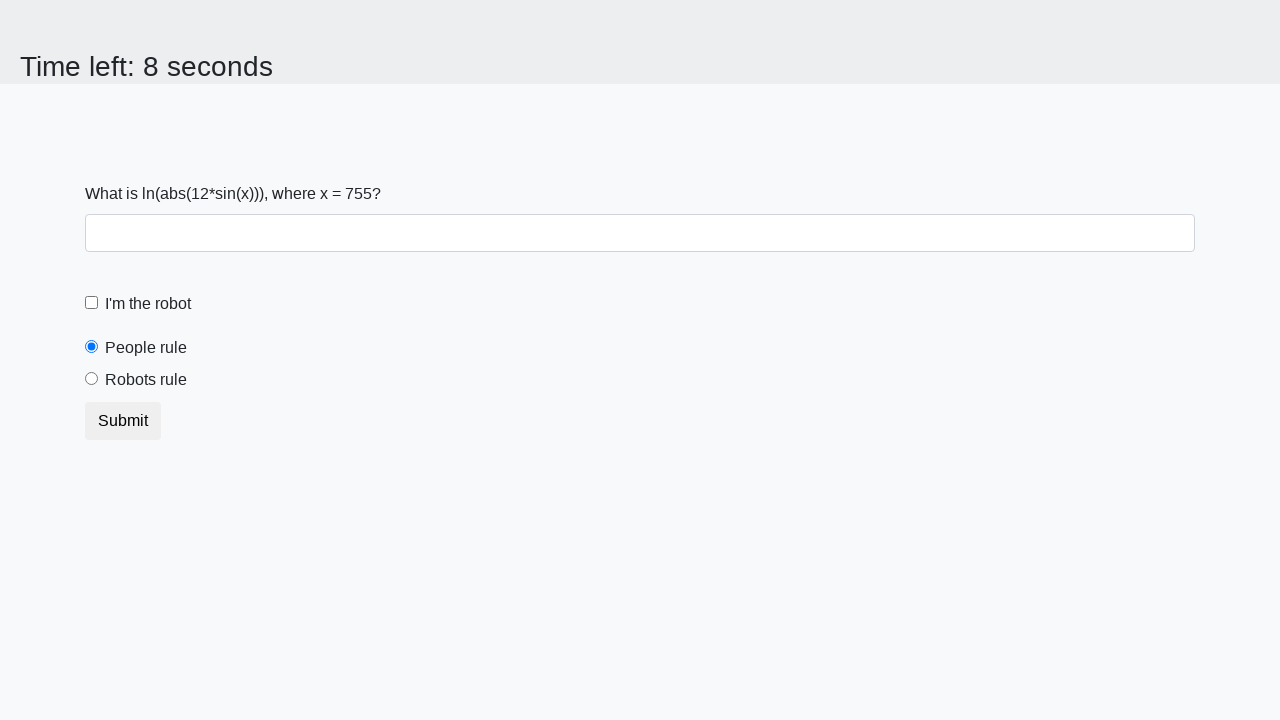

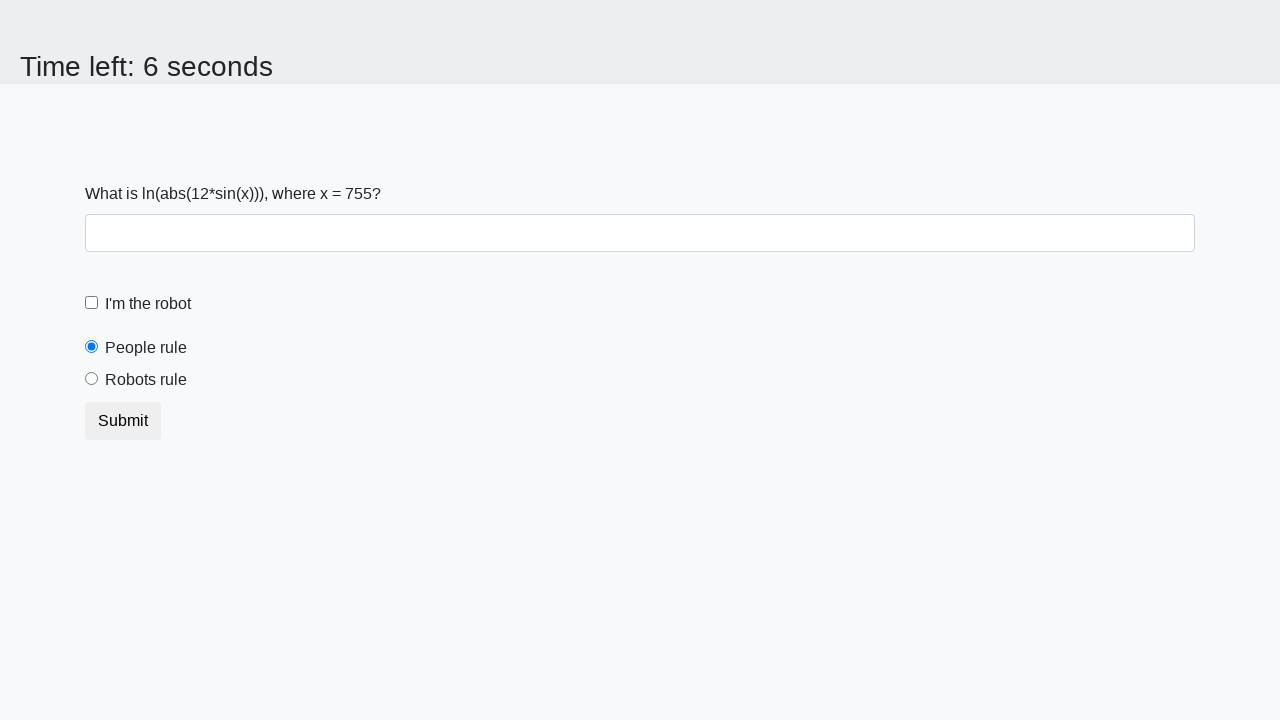